Tests a math problem form by reading two numbers from the page, calculating their sum, selecting the result from a dropdown menu, and submitting the form.

Starting URL: http://suninjuly.github.io/selects2.html

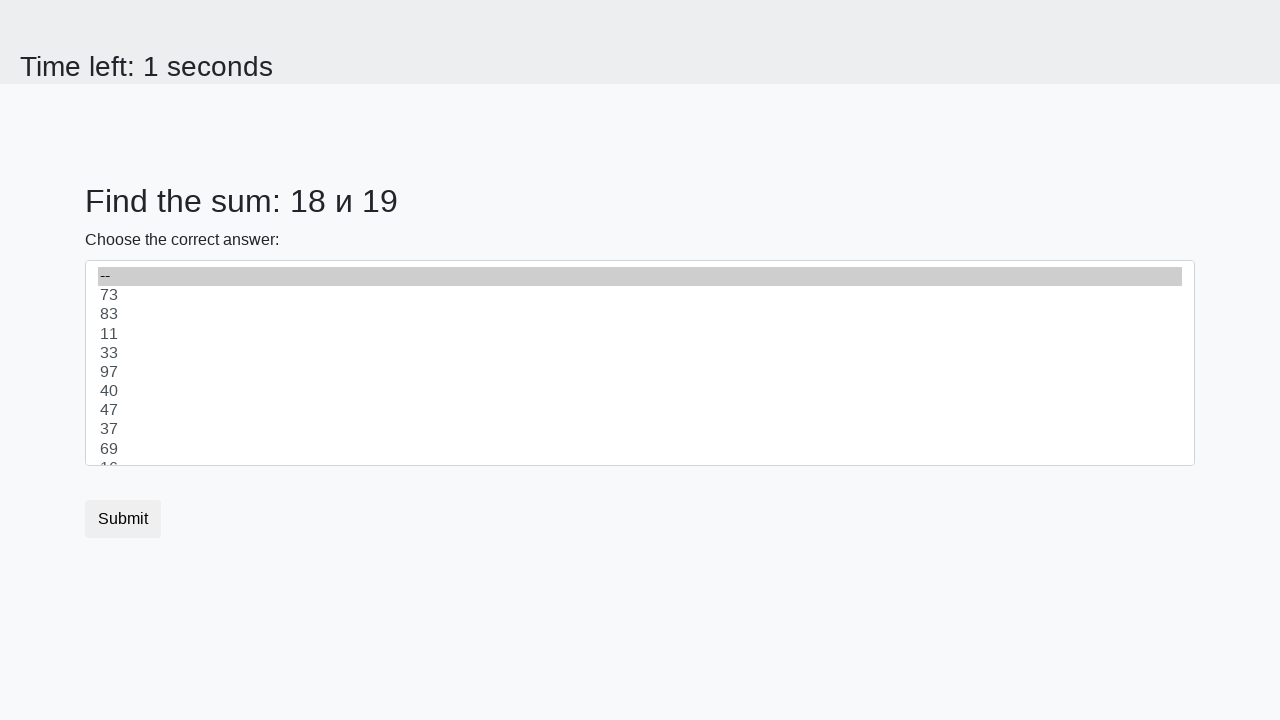

Read first number from page
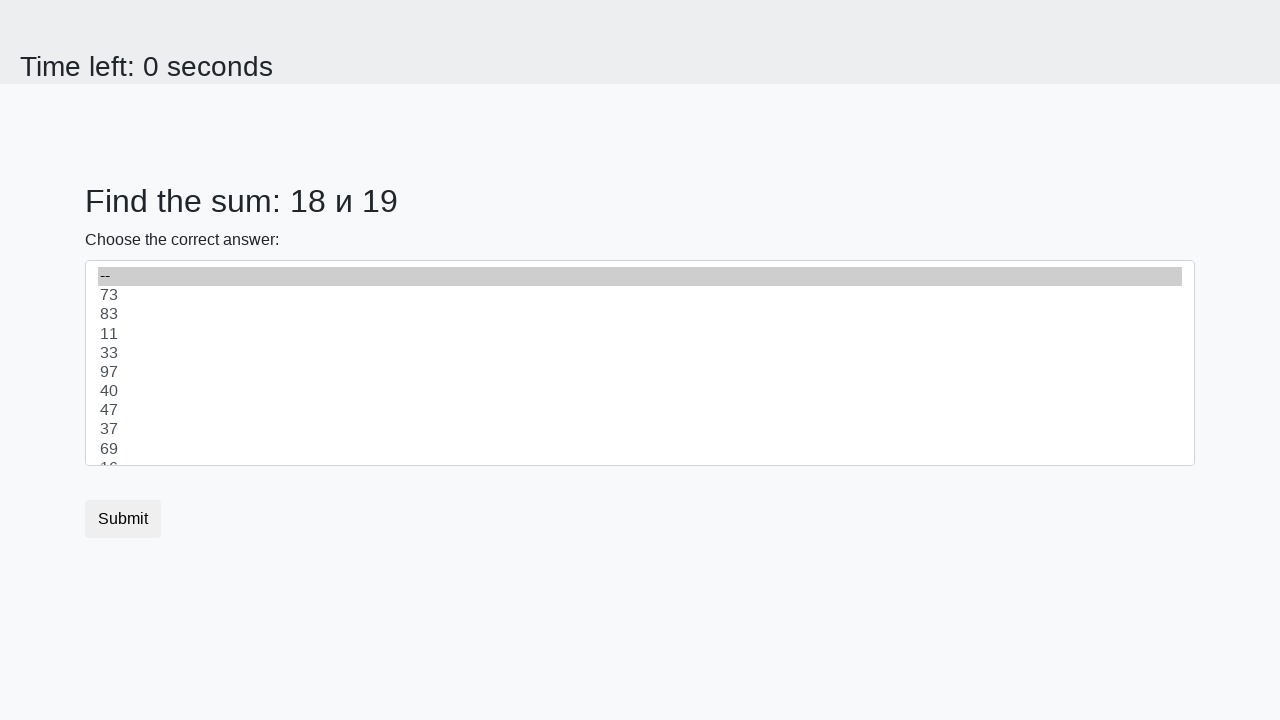

Read second number from page
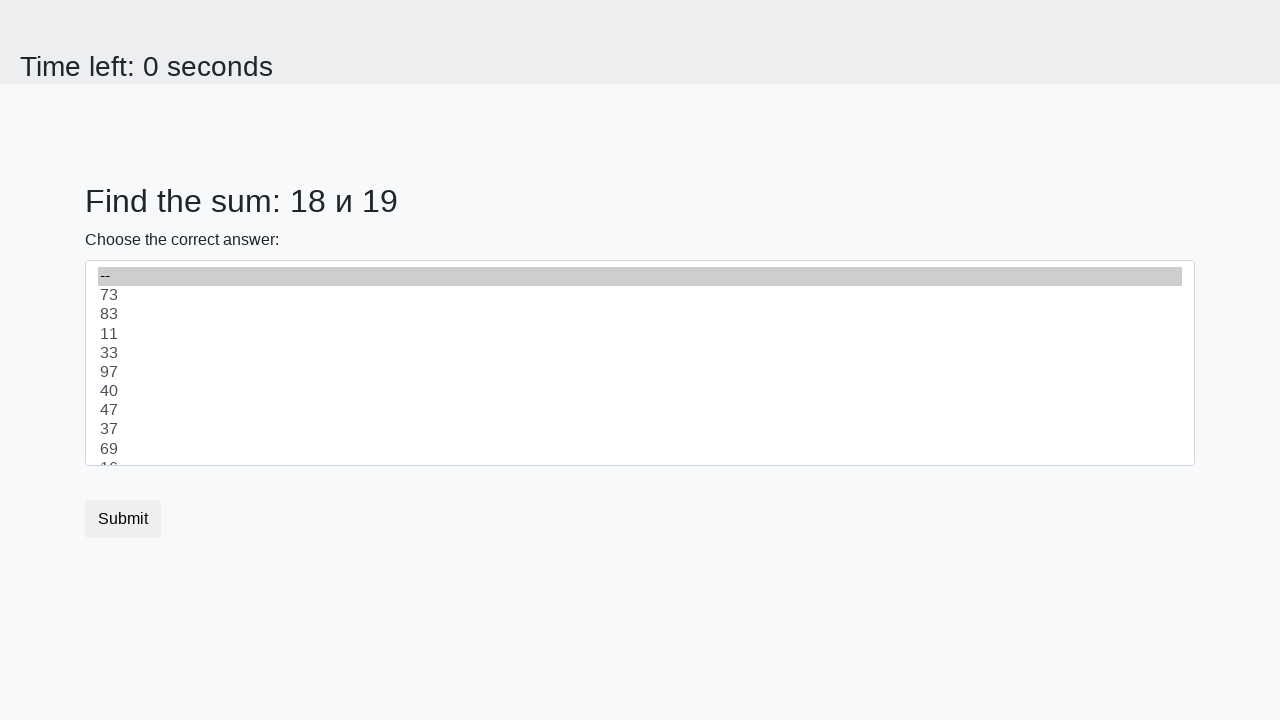

Calculated sum: 18 + 19 = 37
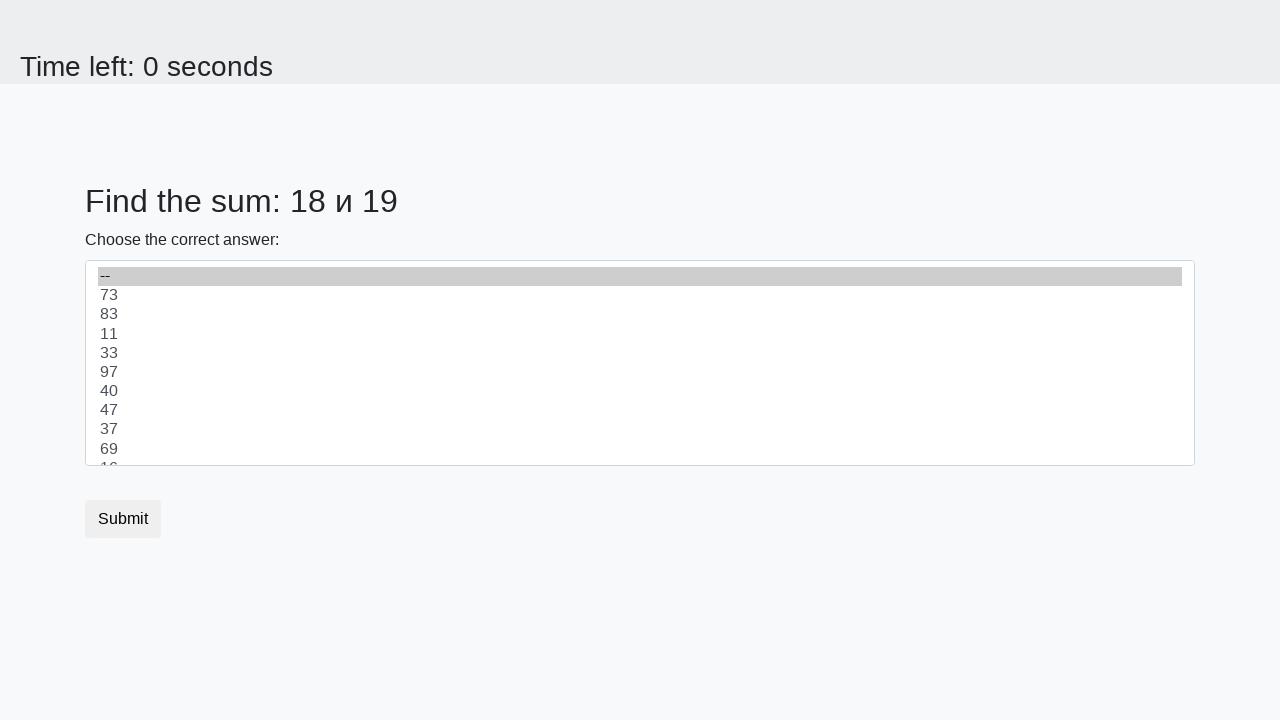

Selected calculated sum '37' from dropdown on select
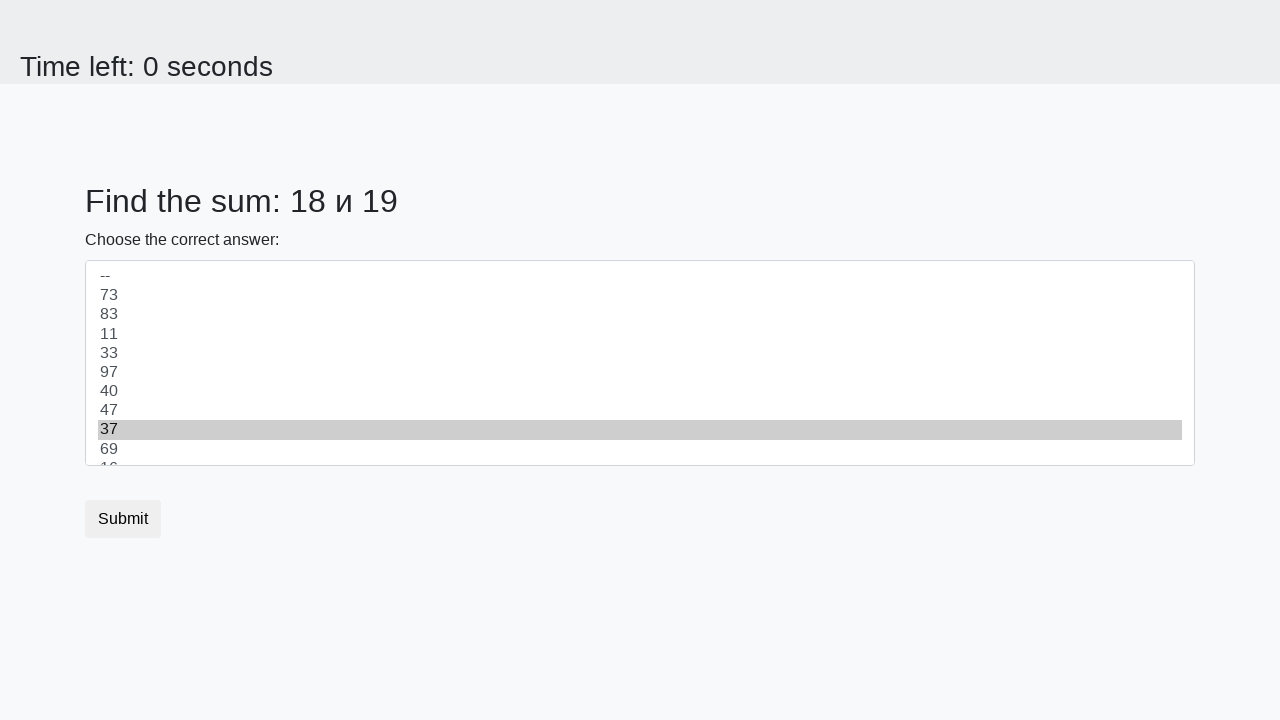

Clicked submit button to submit form at (123, 519) on button[type='submit']
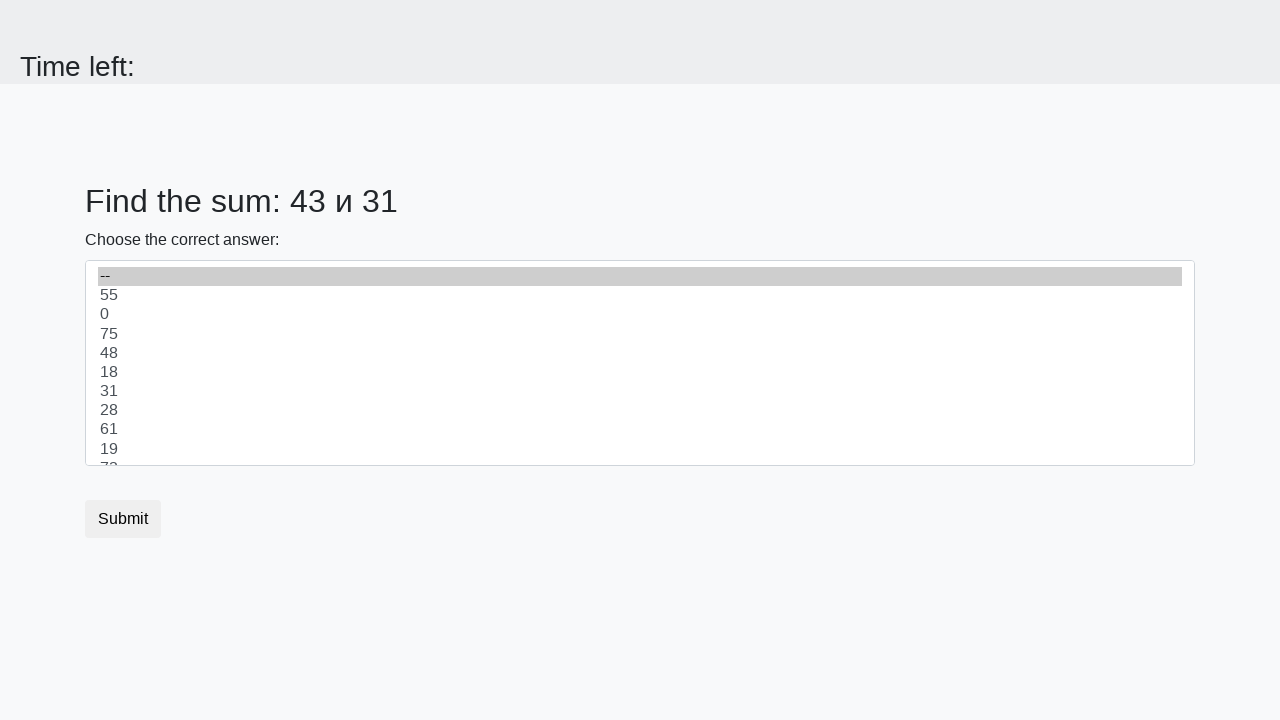

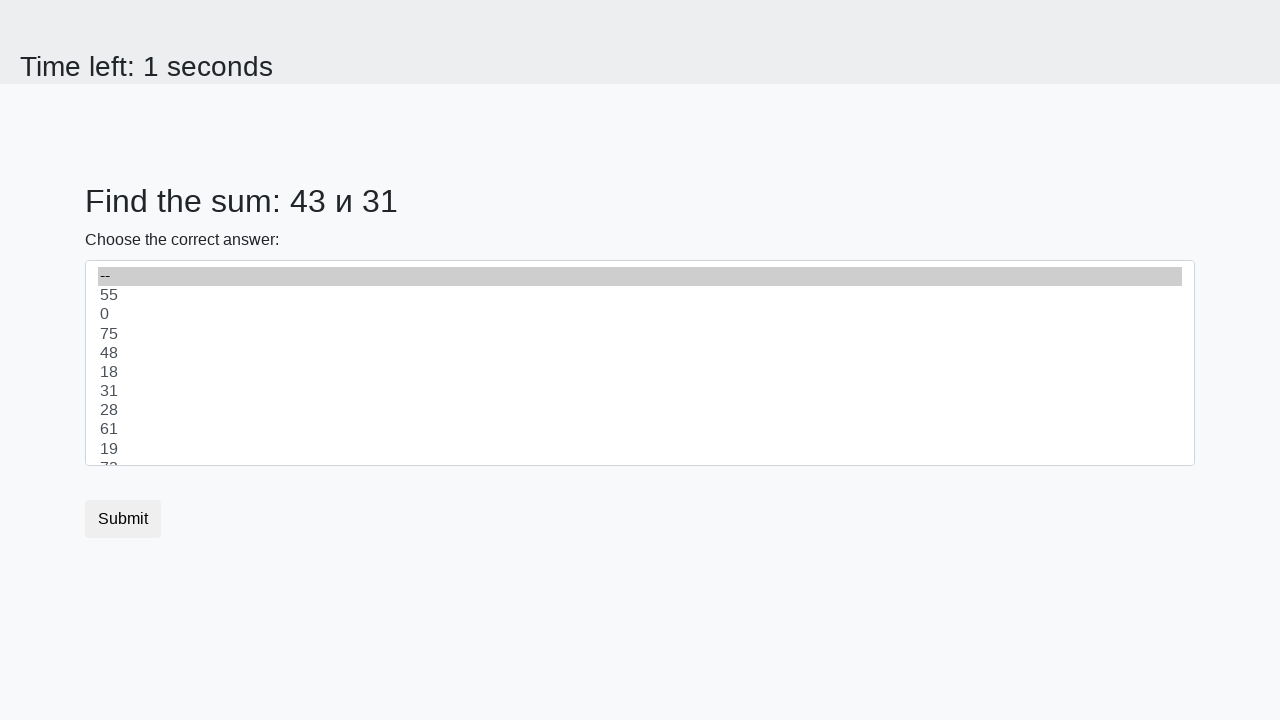